Navigates to a nested frames example page, switches between frames, and retrieves text content from a nested frame

Starting URL: https://the-internet.herokuapp.com

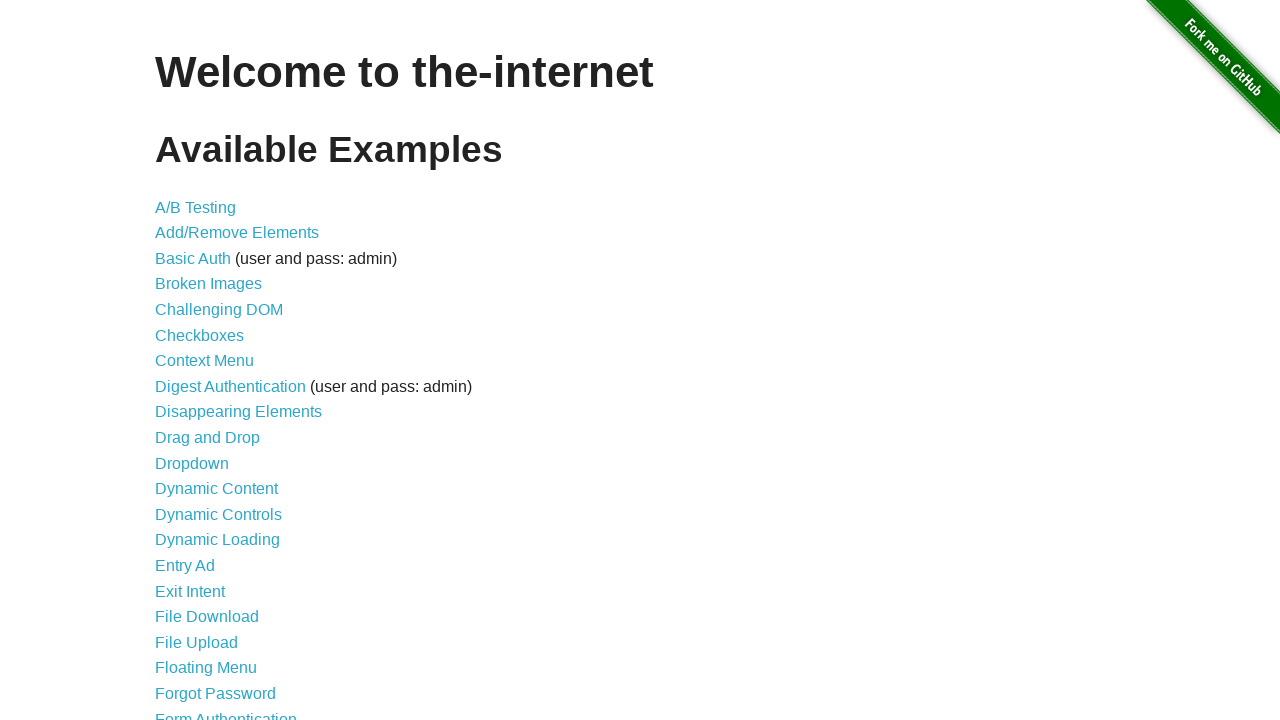

Clicked on the Nested Frames link at (210, 395) on xpath=//a[contains(text(),'Nested Frames')]
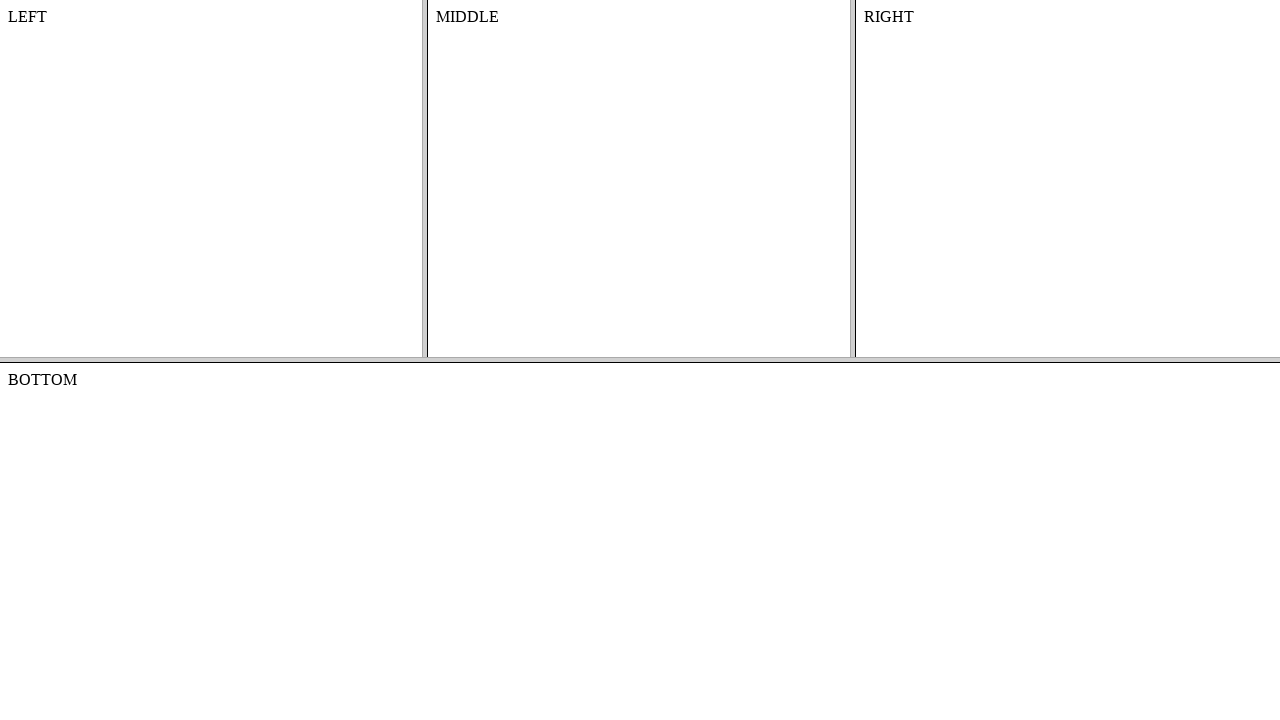

Waited for page to load with domcontentloaded state
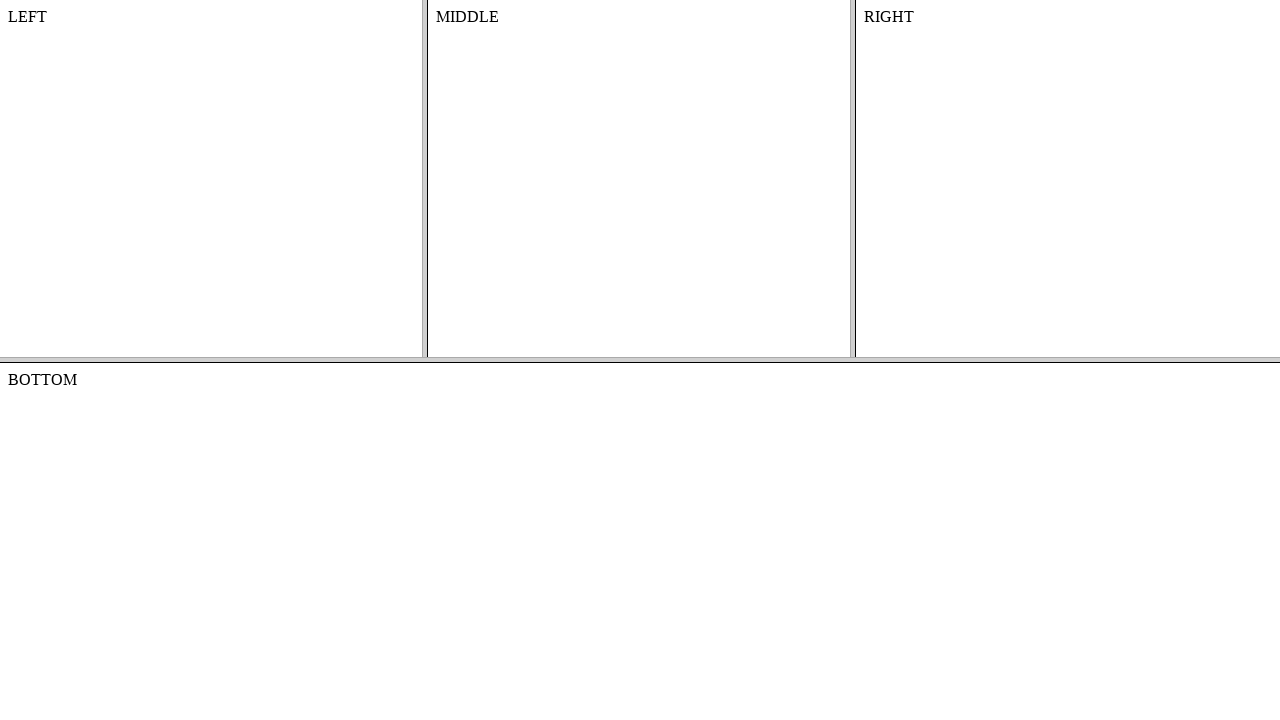

Switched to the top frame named 'frame-top'
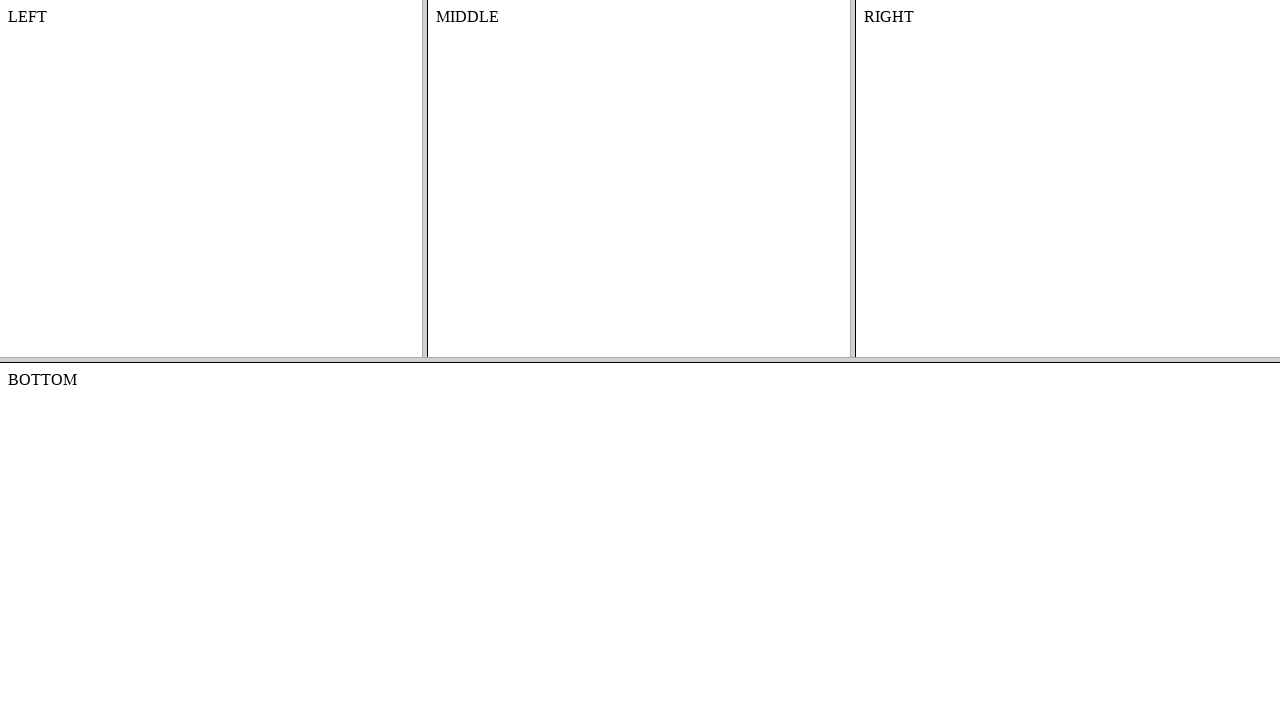

Switched to the middle frame (index 1) within the top frame
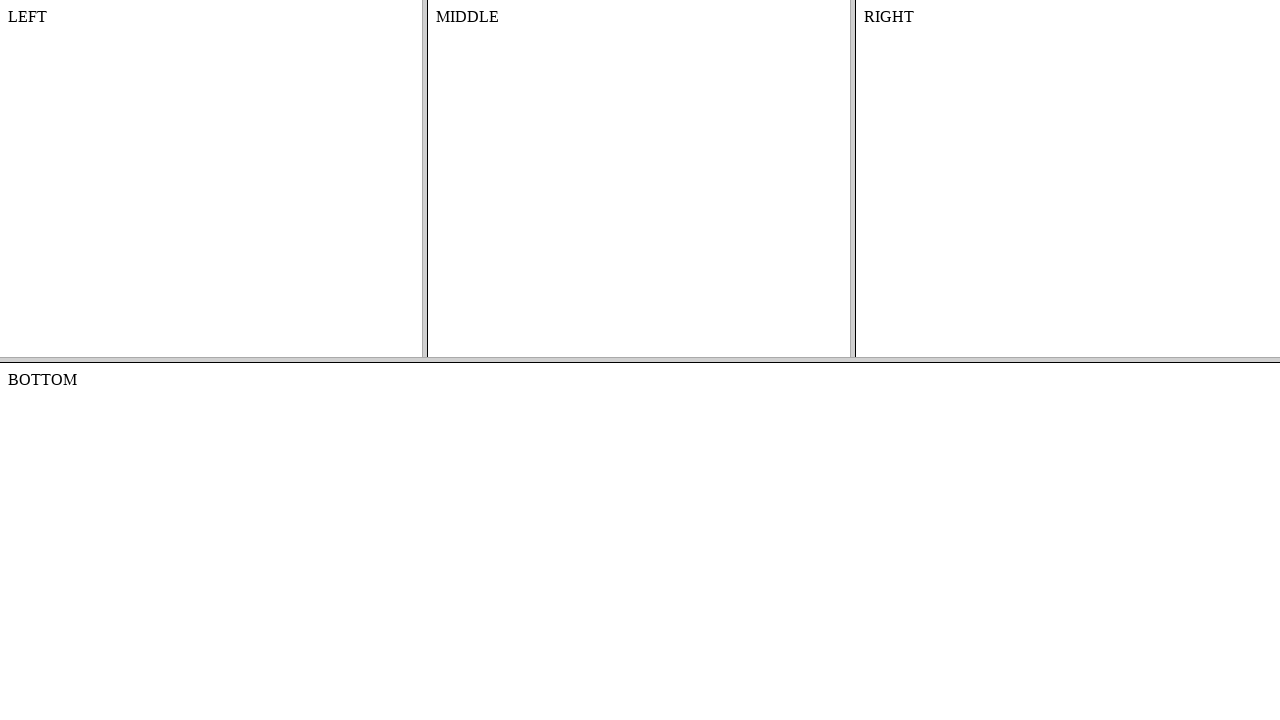

Retrieved text content from the #content element in the middle frame
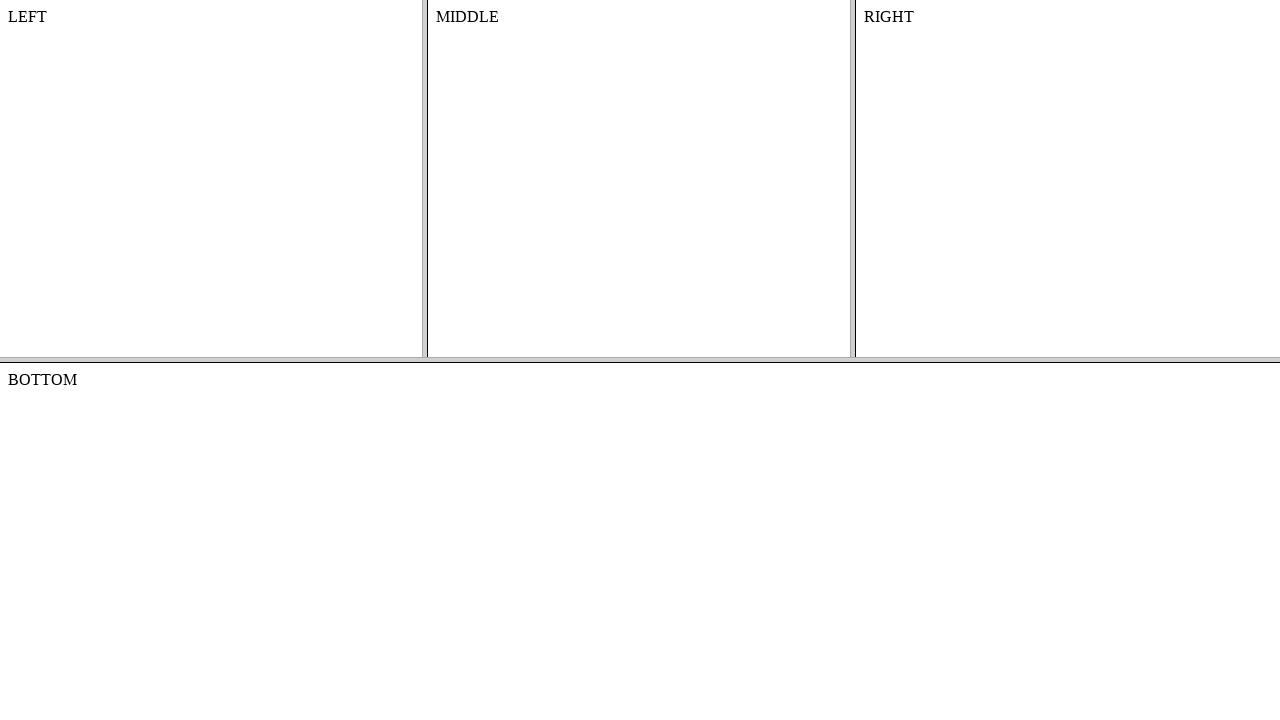

Printed the retrieved content text to console
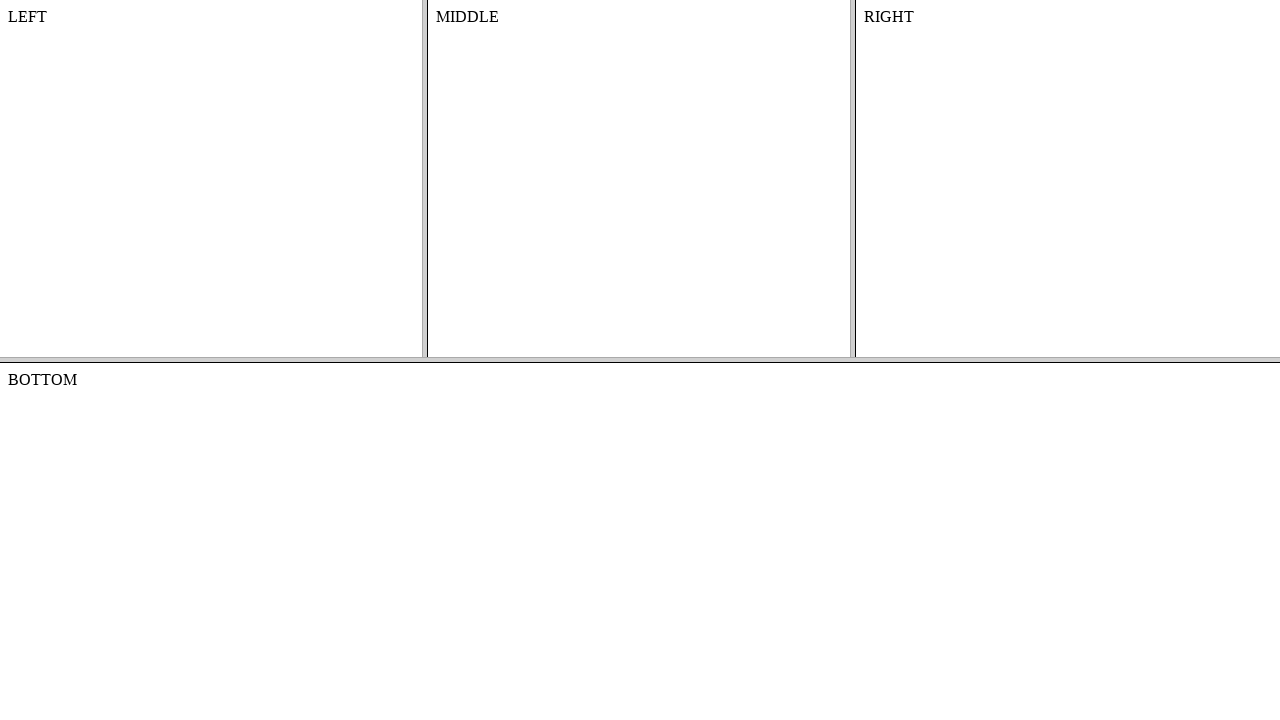

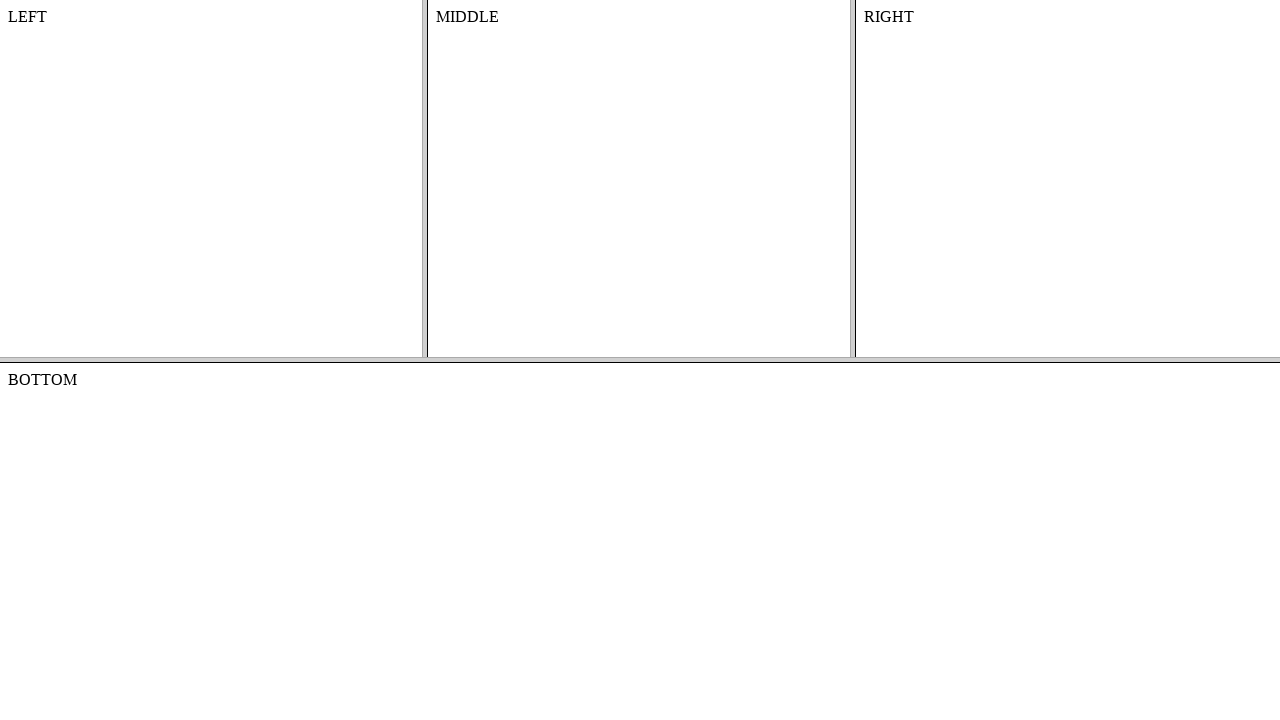